Navigates to Rahul Shetty Academy website and verifies the page title and URL are loaded correctly

Starting URL: https://rahulshettyacademy.com

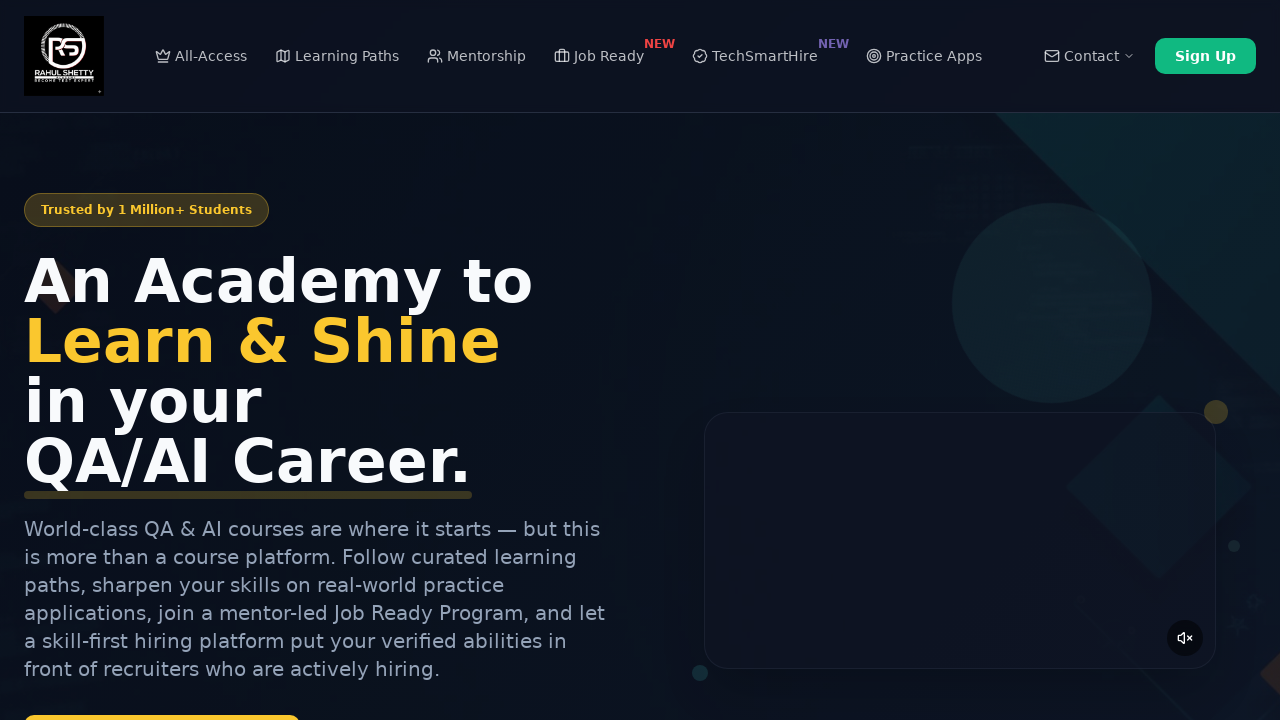

Retrieved page title
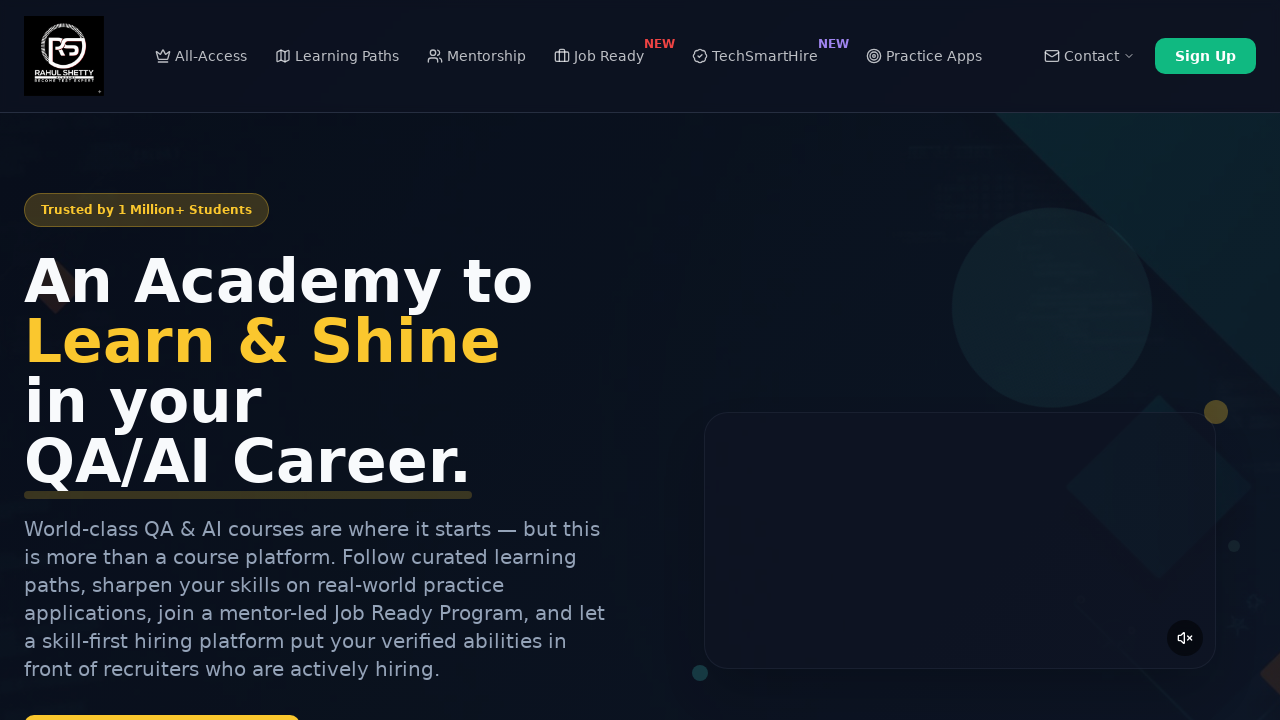

Verified page title: Rahul Shetty Academy | QA Automation, Playwright, AI Testing & Online Training
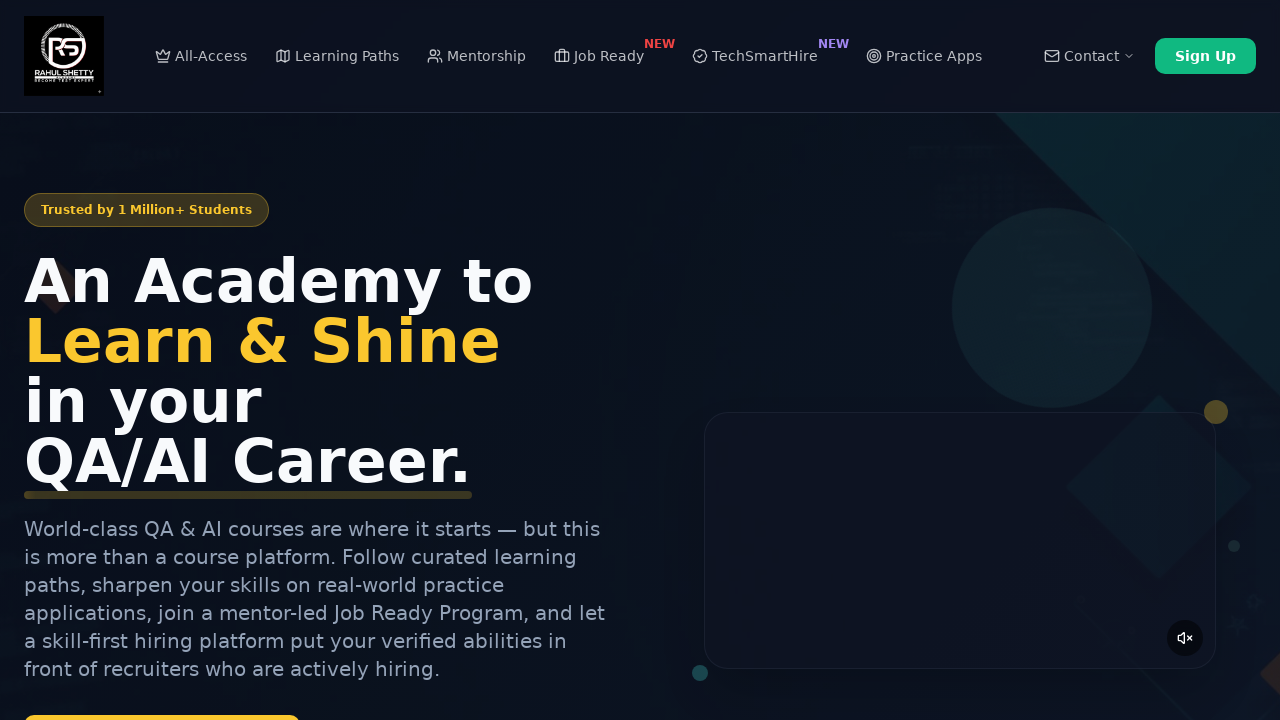

Retrieved current URL
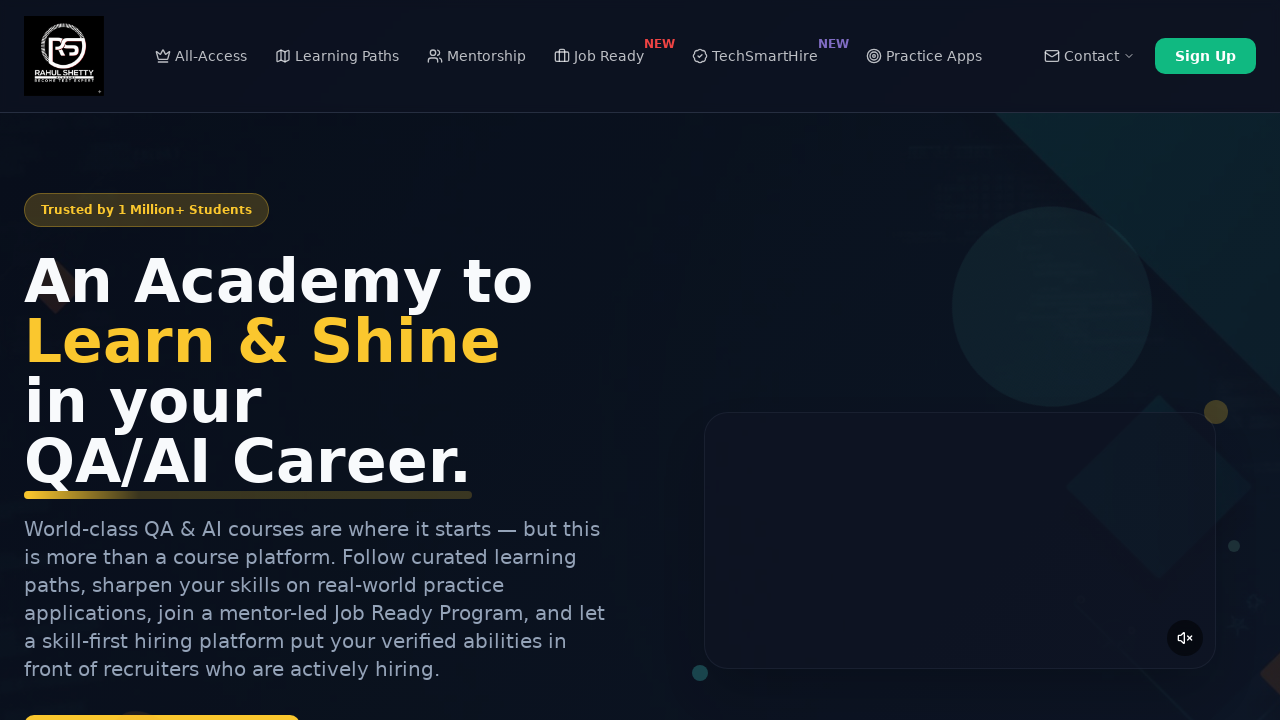

Verified current URL: https://rahulshettyacademy.com/
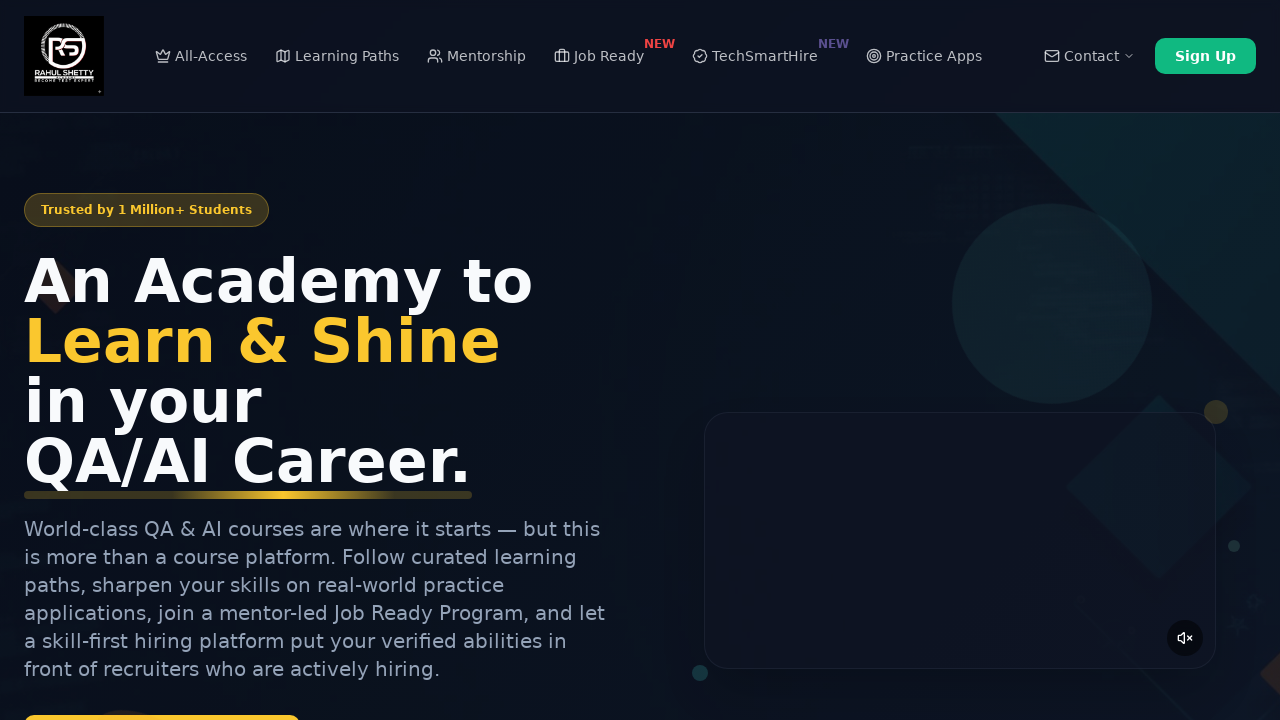

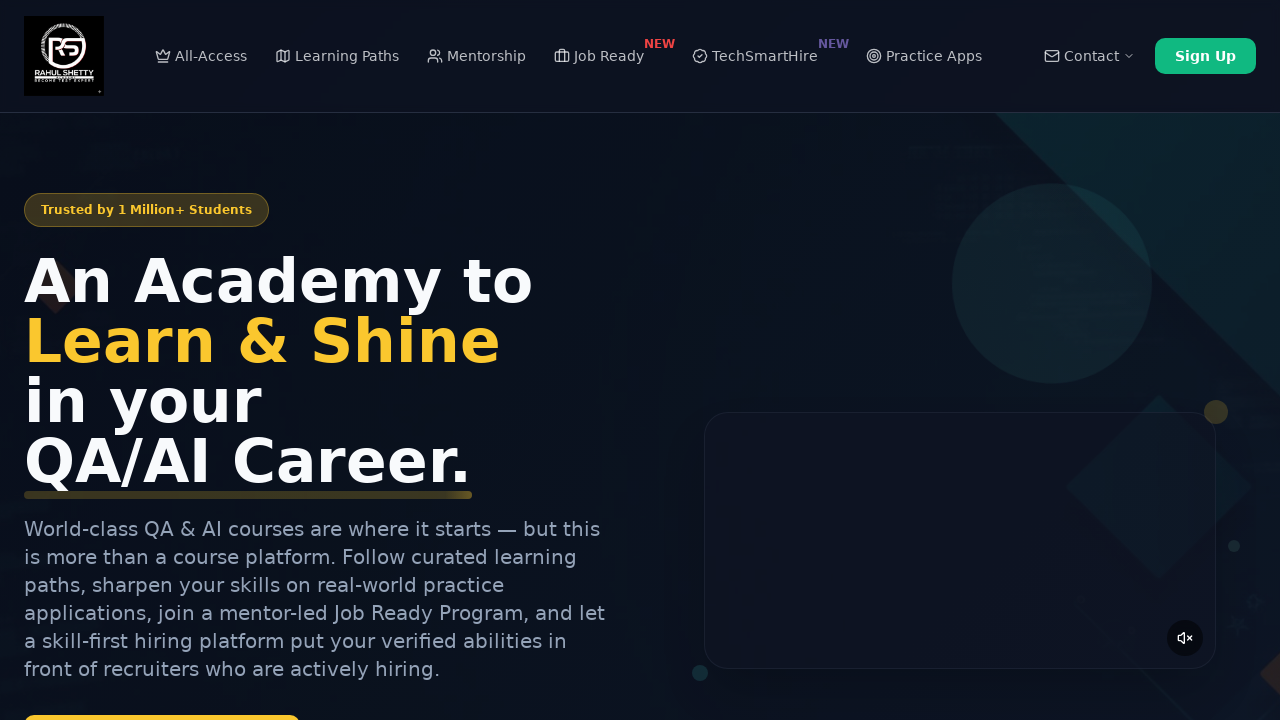